Tests various CSS selector methods for identifying and filling the username field on Salesforce login page

Starting URL: https://login.salesforce.com

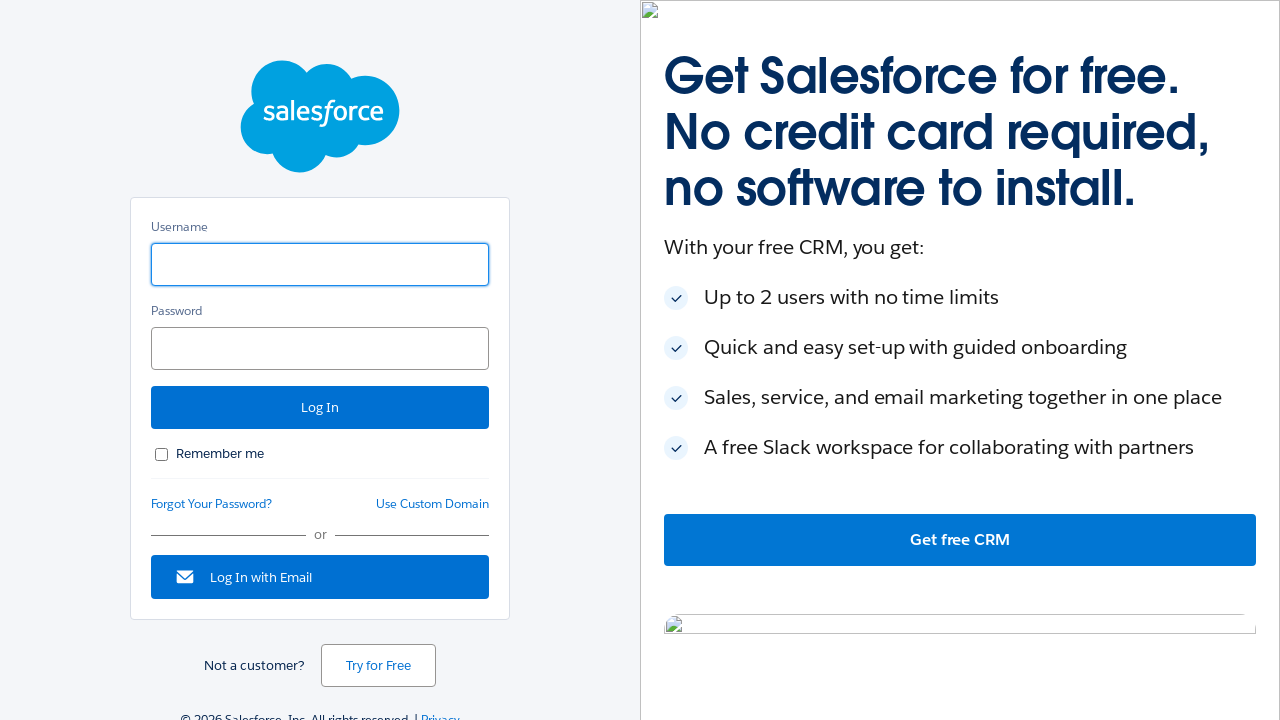

Filled username field using CSS selector with id attribute on [id='username']
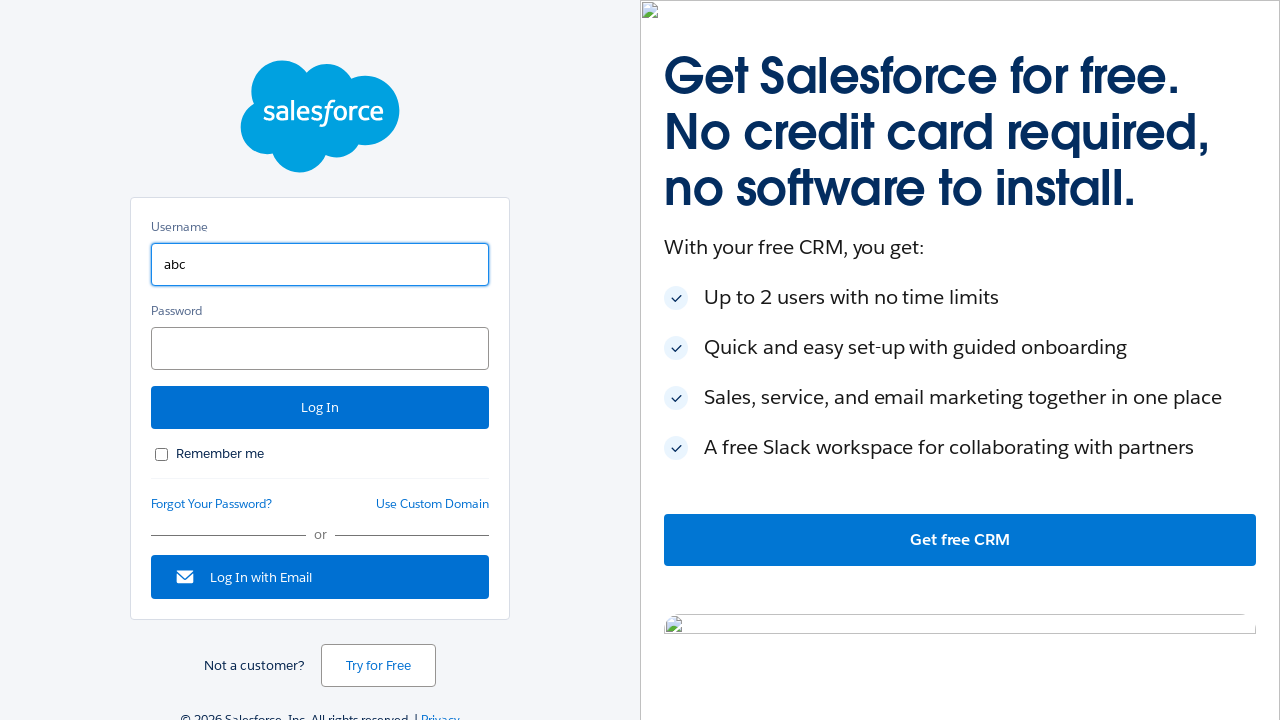

Filled username field using CSS selector with full input tag and class on input[class='input r4 wide mb16 mt8 username']
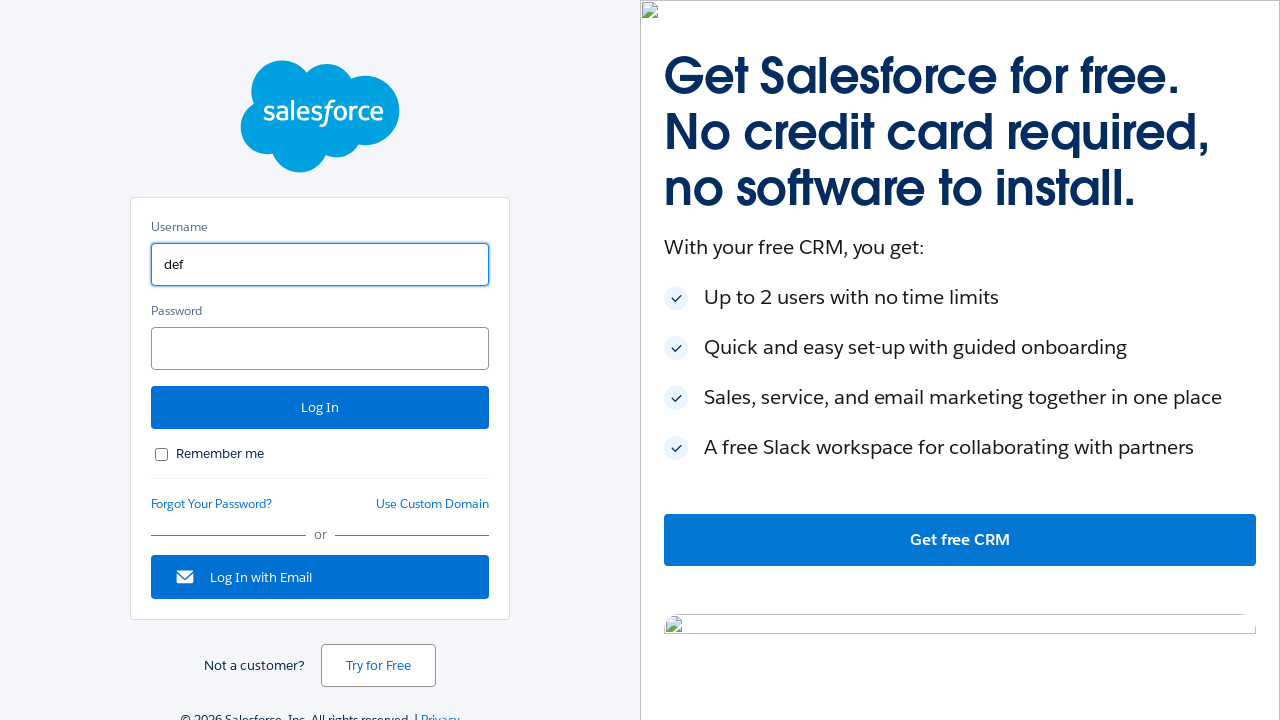

Filled username field using CSS selector shortcut for id on #username
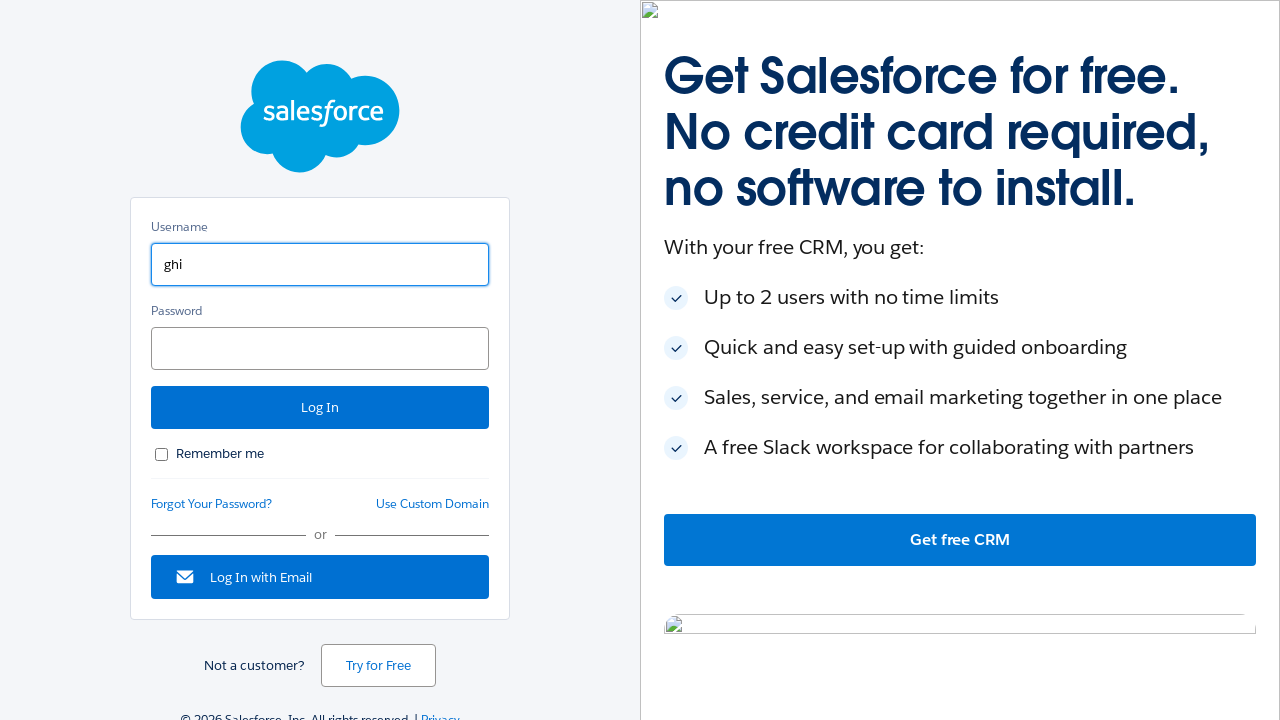

Filled username field using CSS selector shortcut for class on .input.r4.wide.mb16.mt8.username
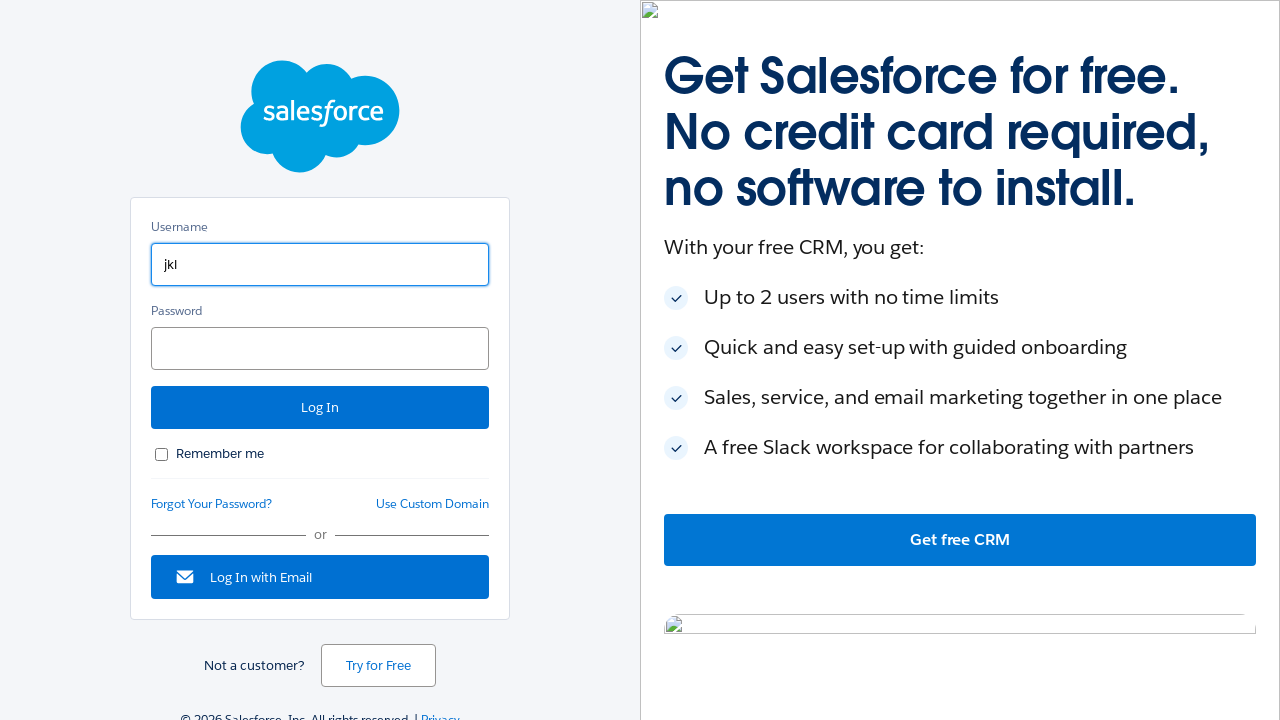

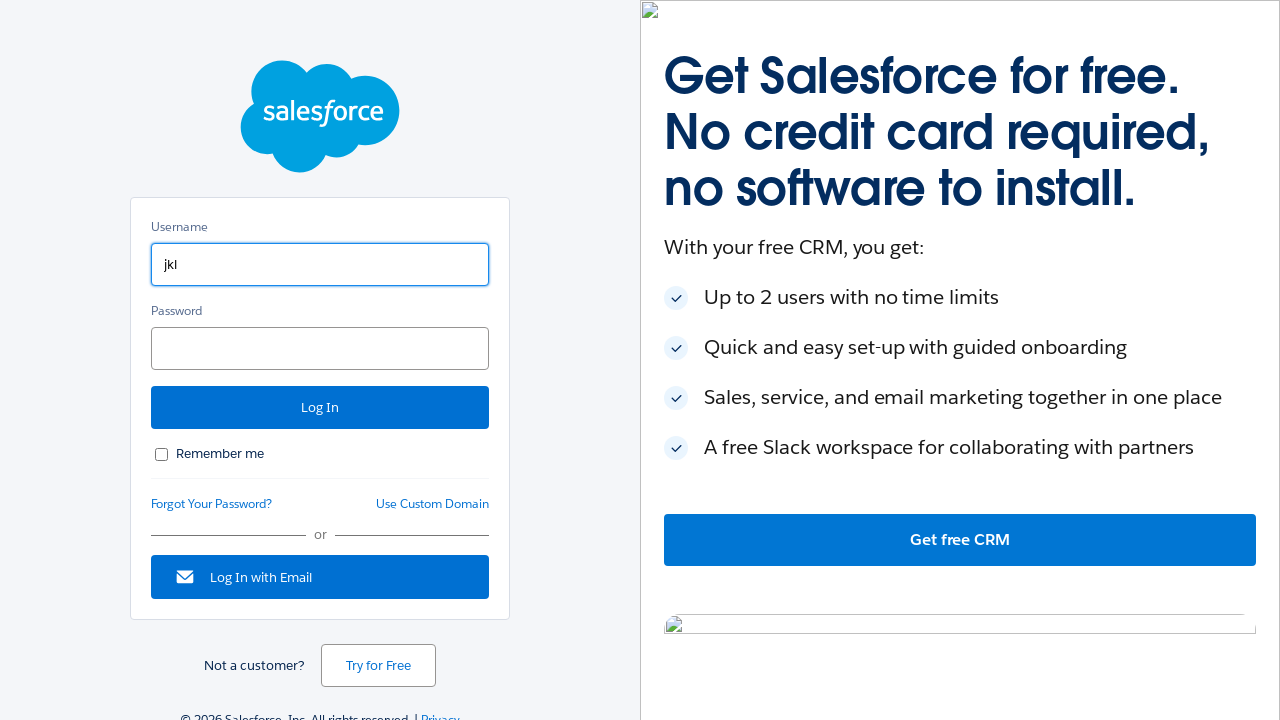